Tests window handling functionality by opening a new window, switching between windows, and verifying content in each window

Starting URL: https://the-internet.herokuapp.com/windows

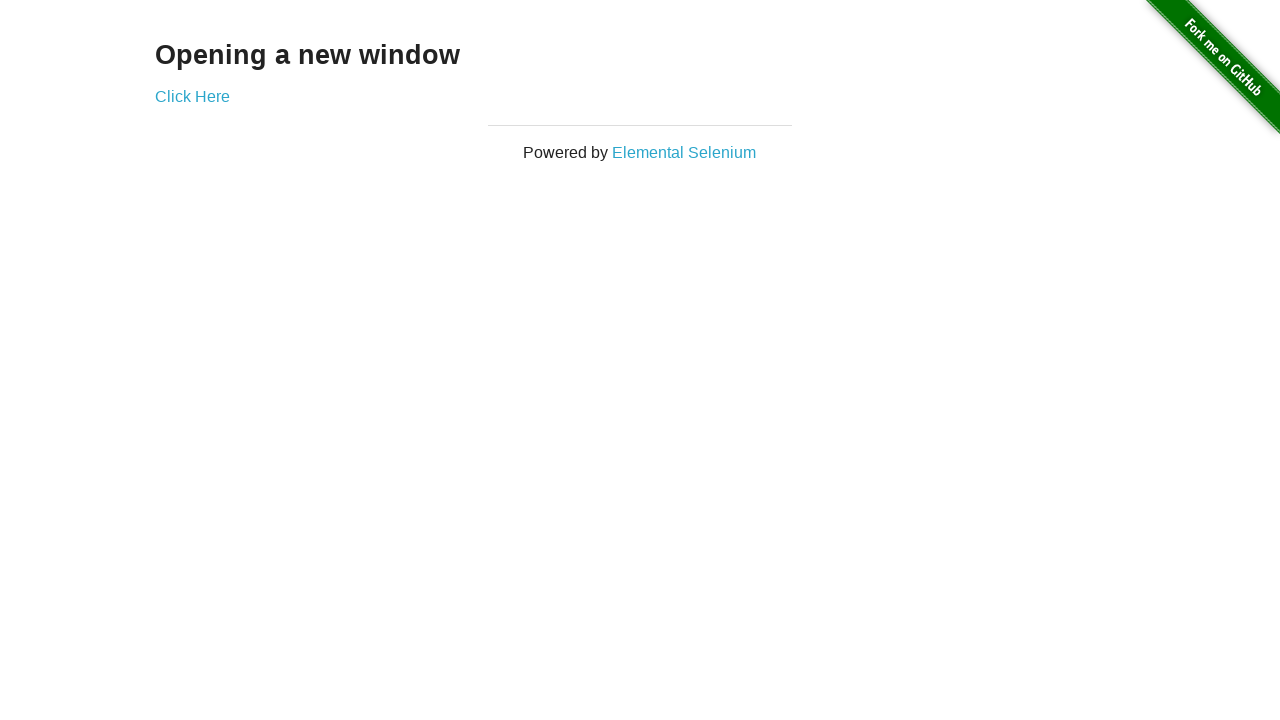

Located the 'Opening a new window' heading
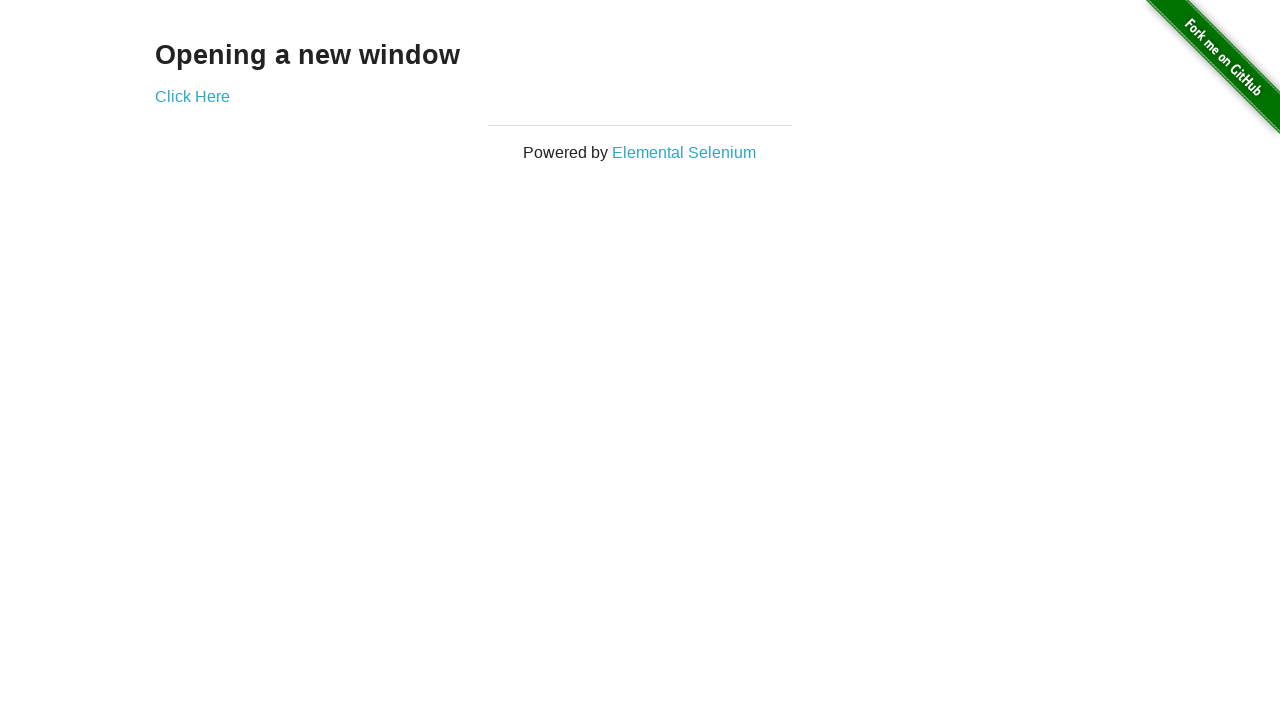

Verified 'Opening a new window' heading text is correct
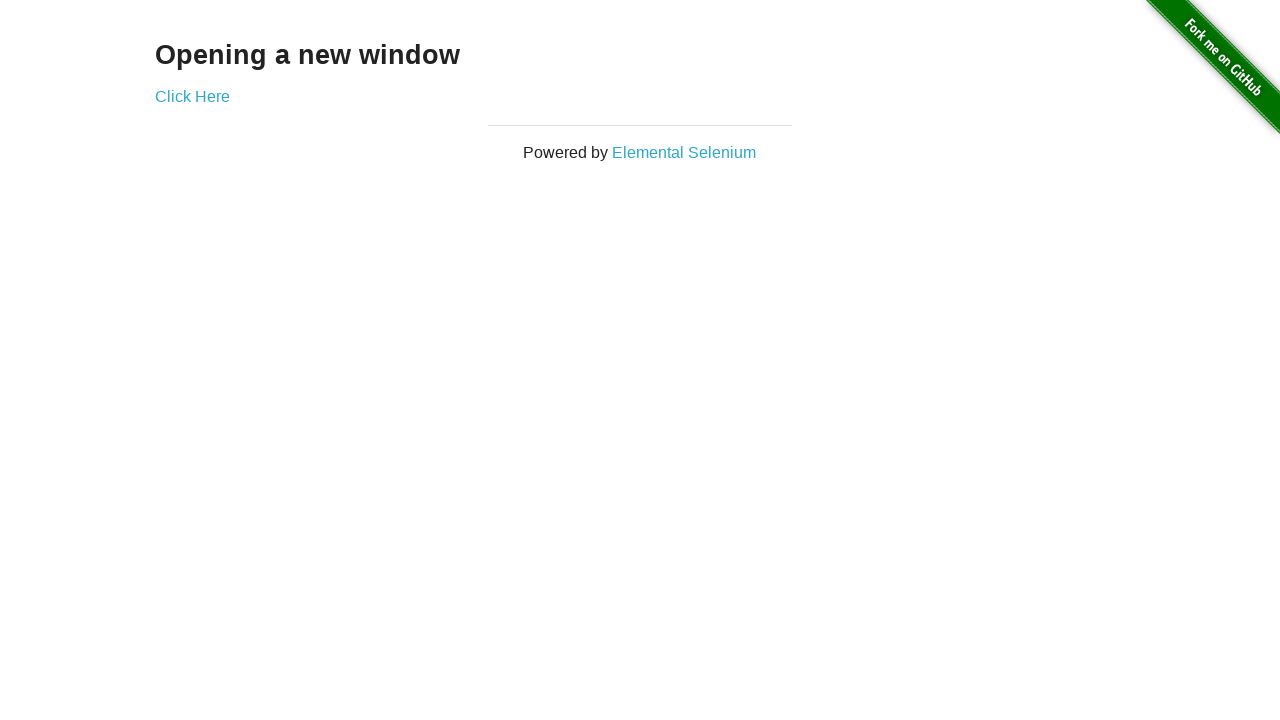

Verified original page title is 'The Internet'
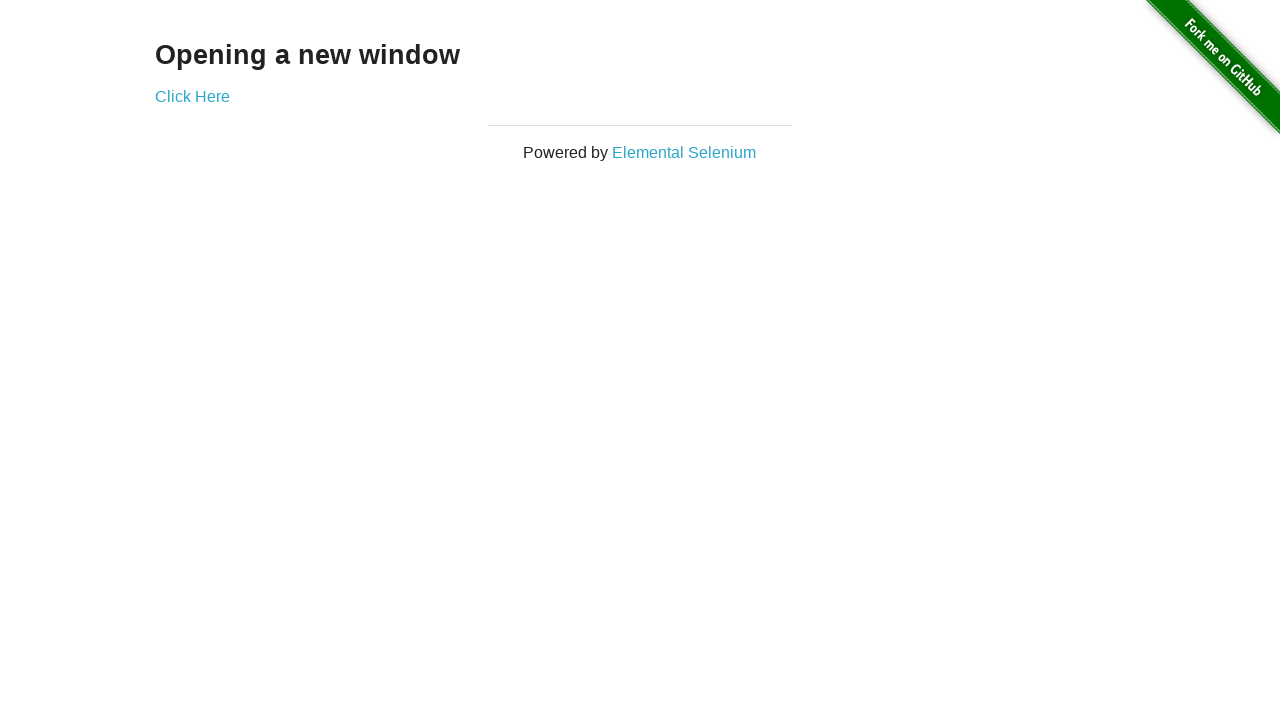

Clicked 'Click Here' link to open new window at (192, 96) on text=Click Here
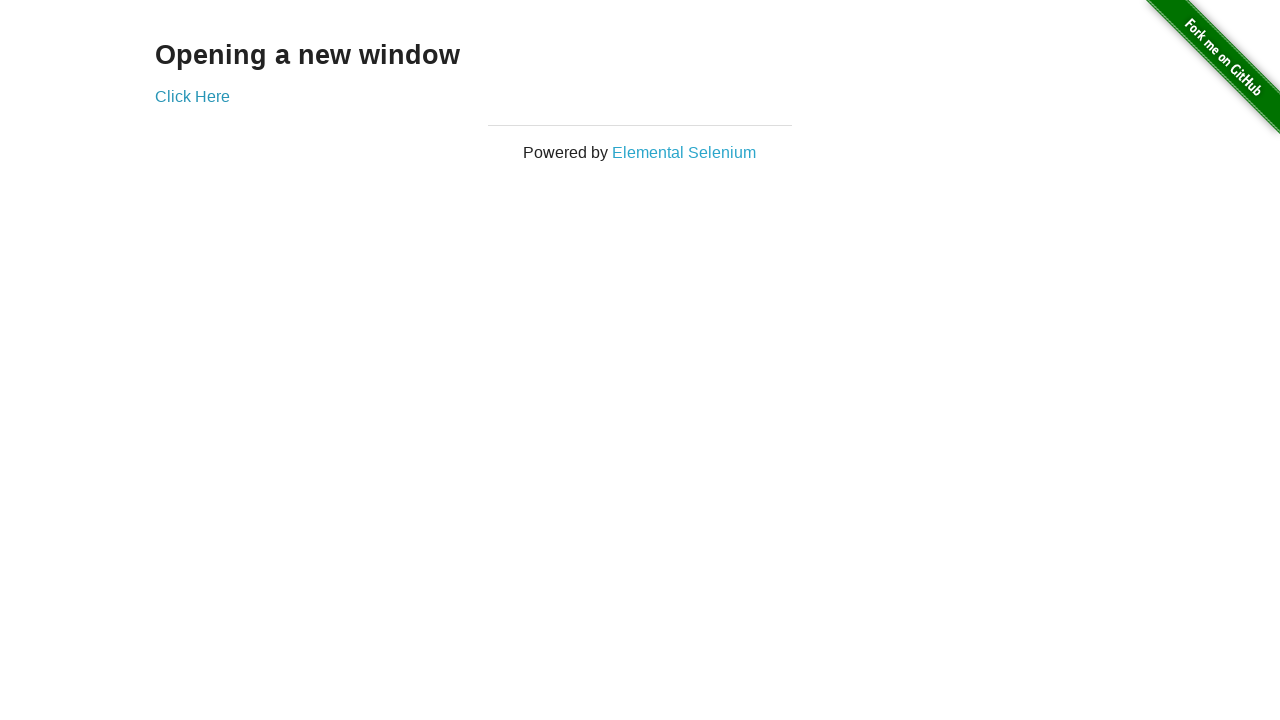

Waited for new window page to load
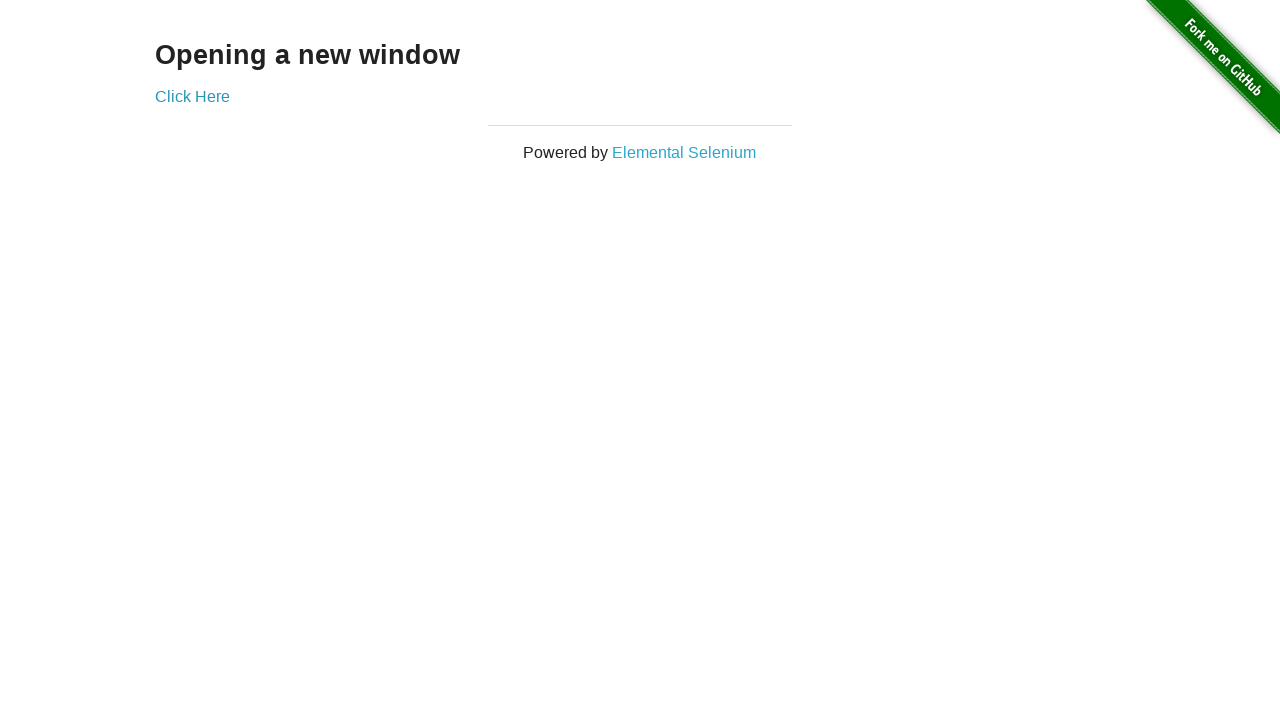

Verified new window title is 'New Window'
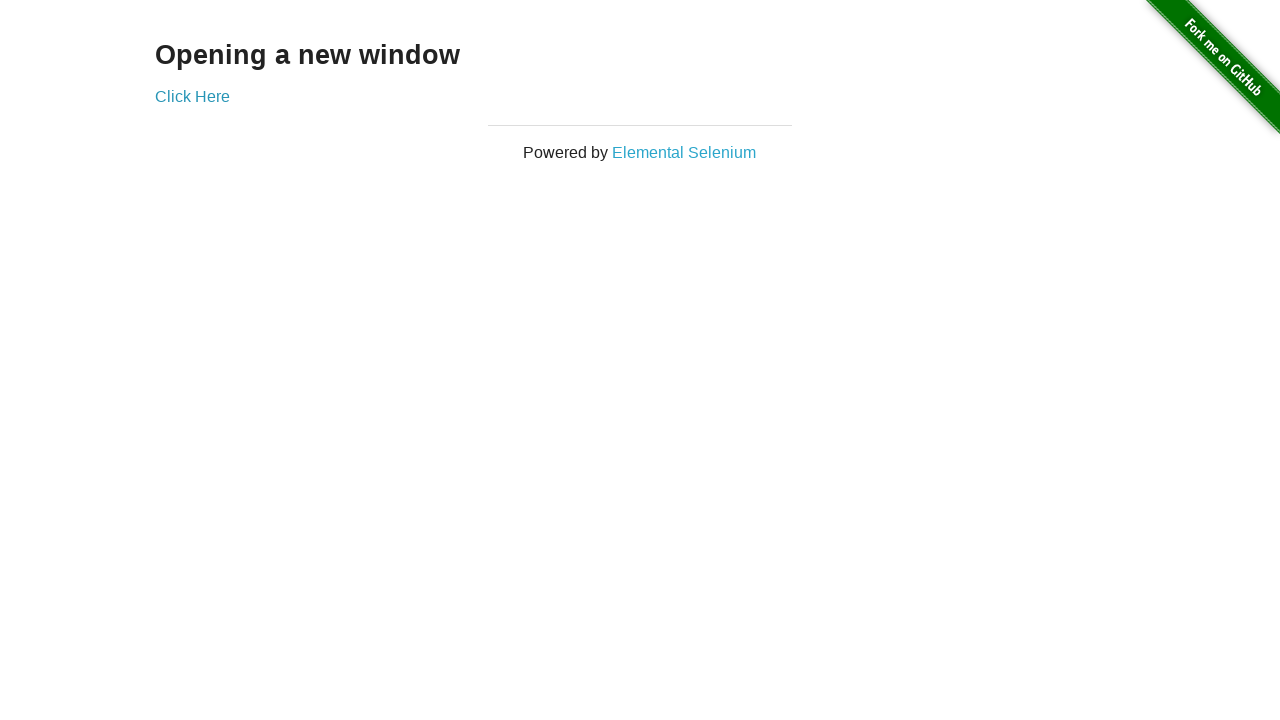

Verified 'New Window' heading text in new window is correct
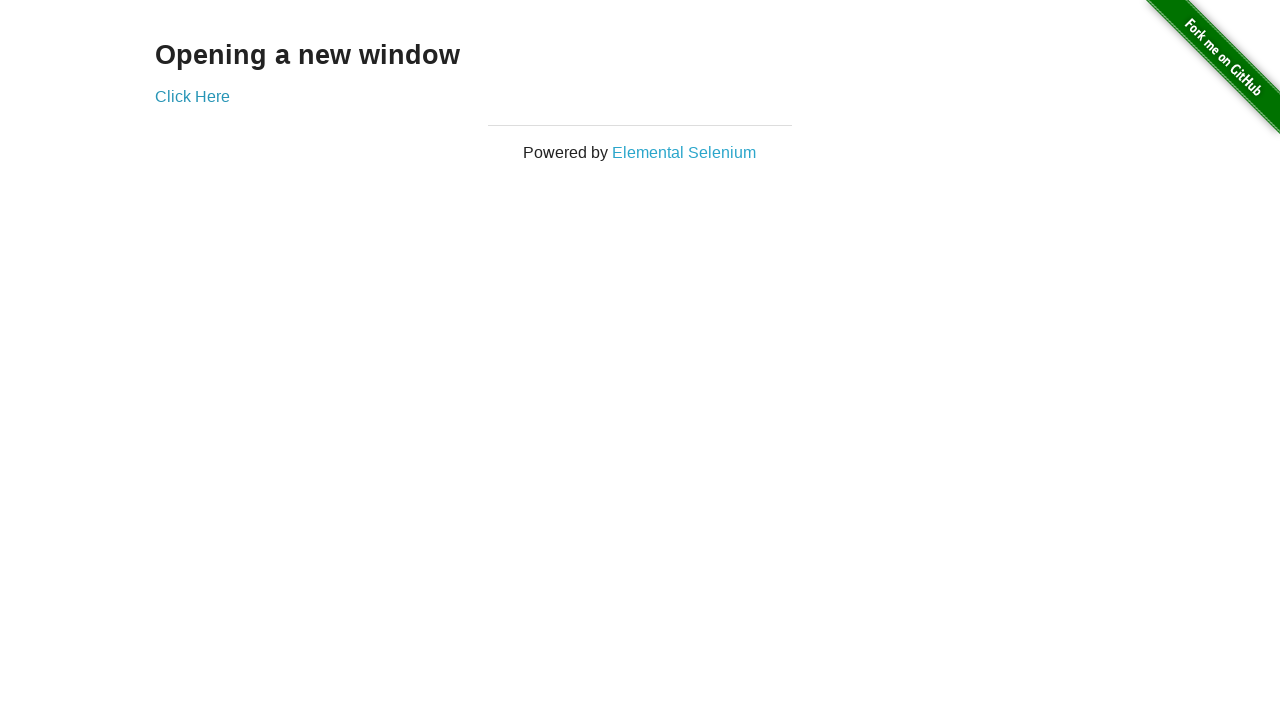

Verified original window title is still 'The Internet' after switching back
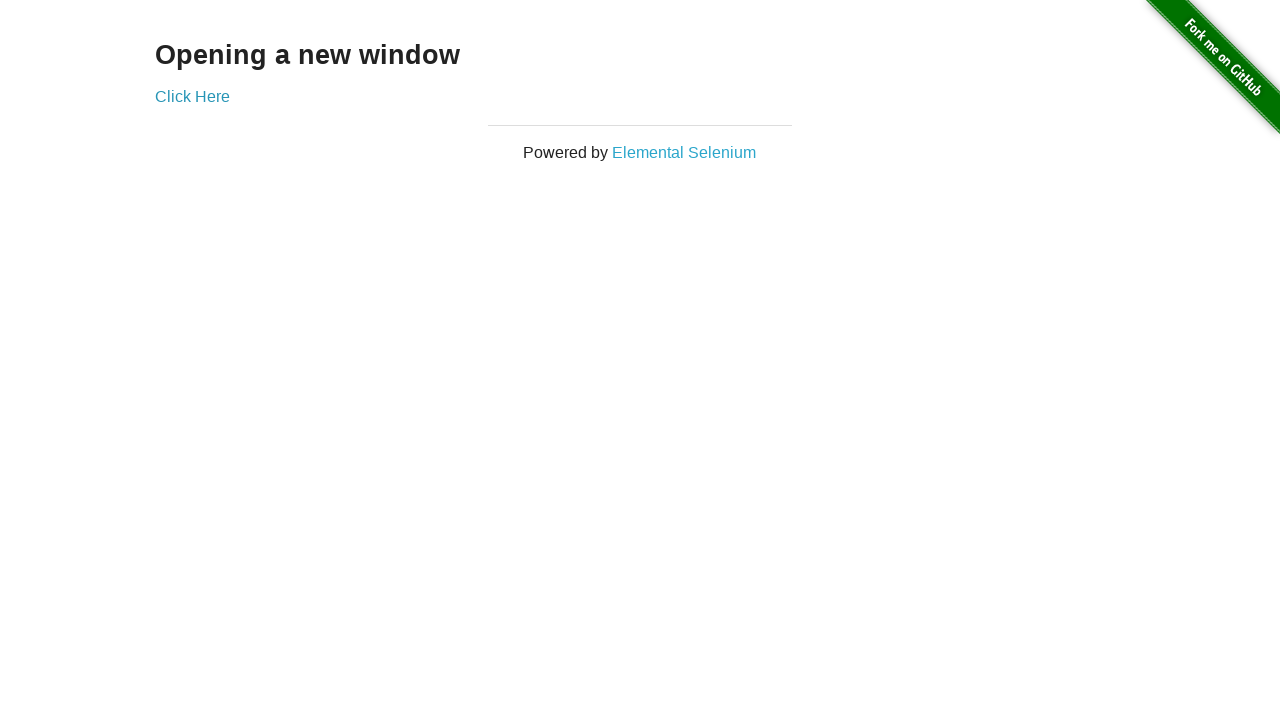

Verified new window is still accessible with title 'New Window'
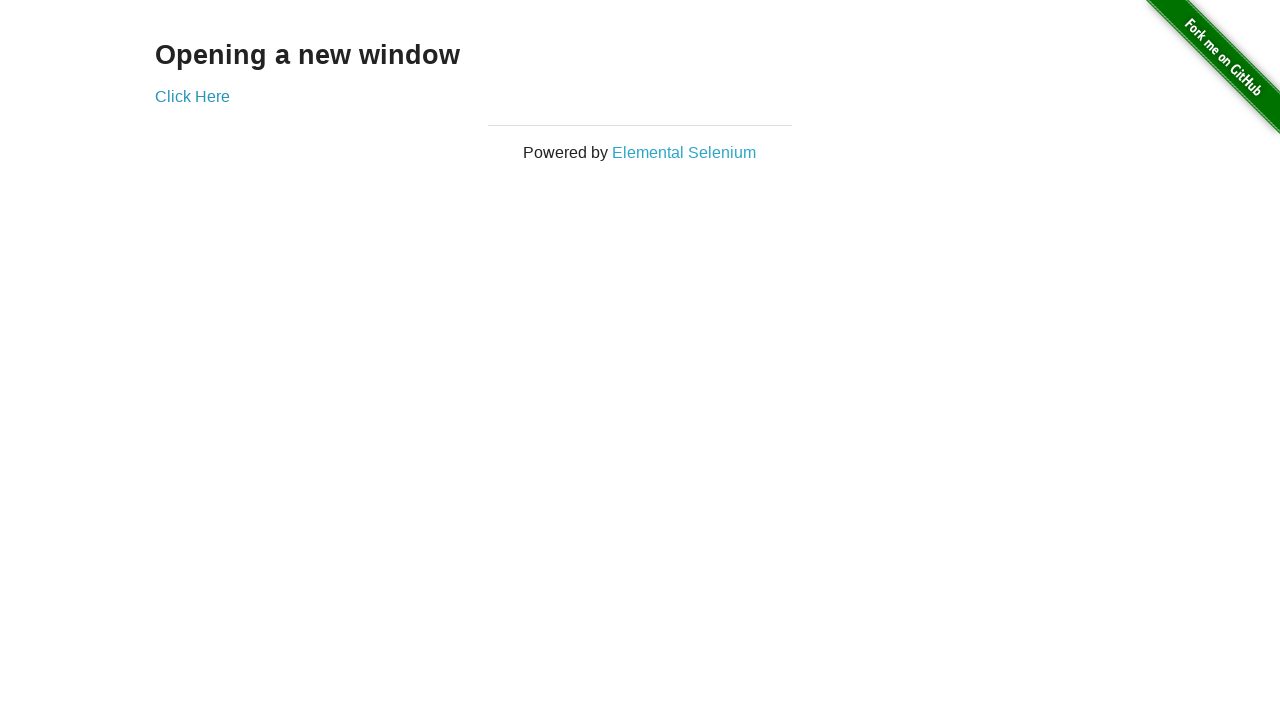

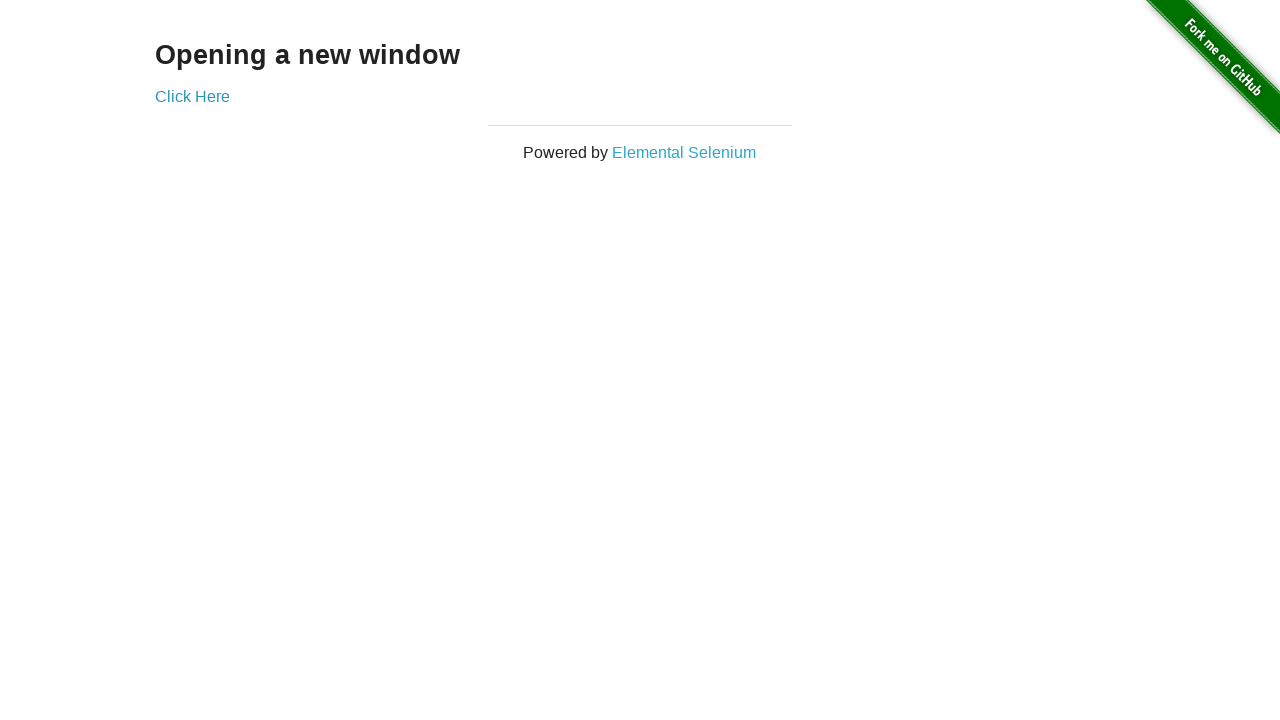